Tests keyboard input functionality by clicking on a name field, entering a name, and clicking a button on a form testing page

Starting URL: https://formy-project.herokuapp.com/keypress

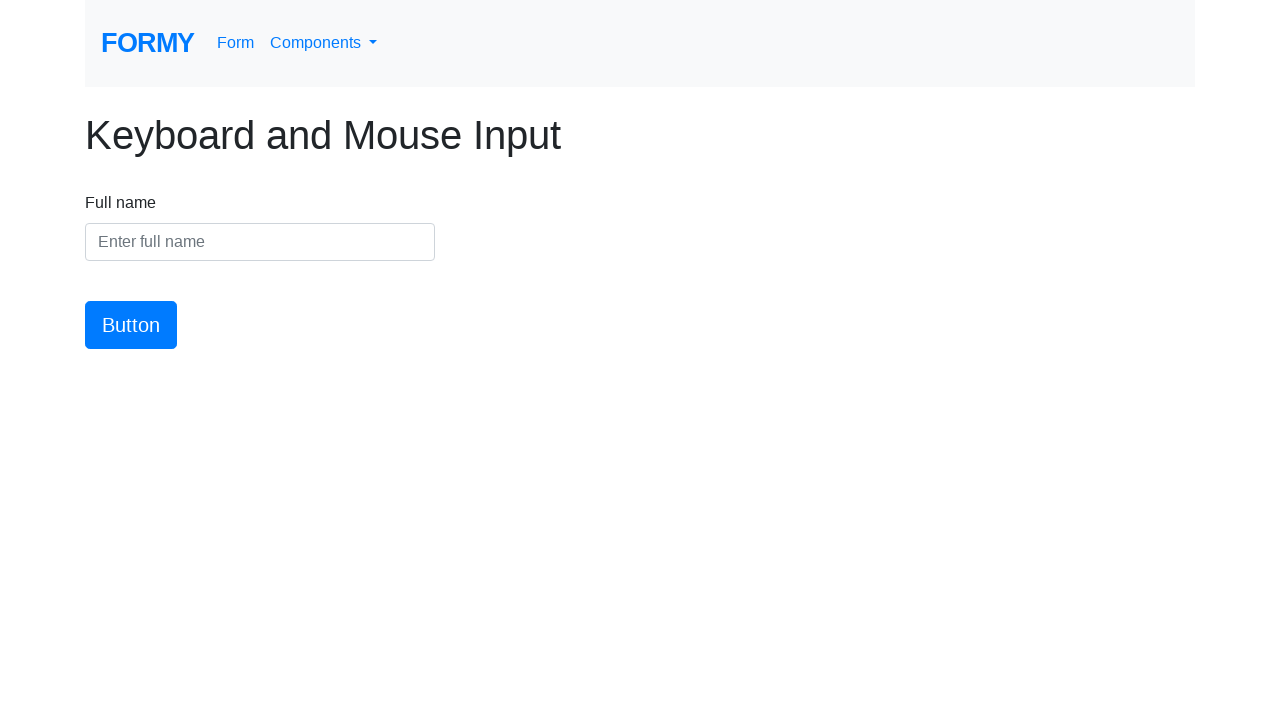

Clicked on the name input field at (260, 242) on #name
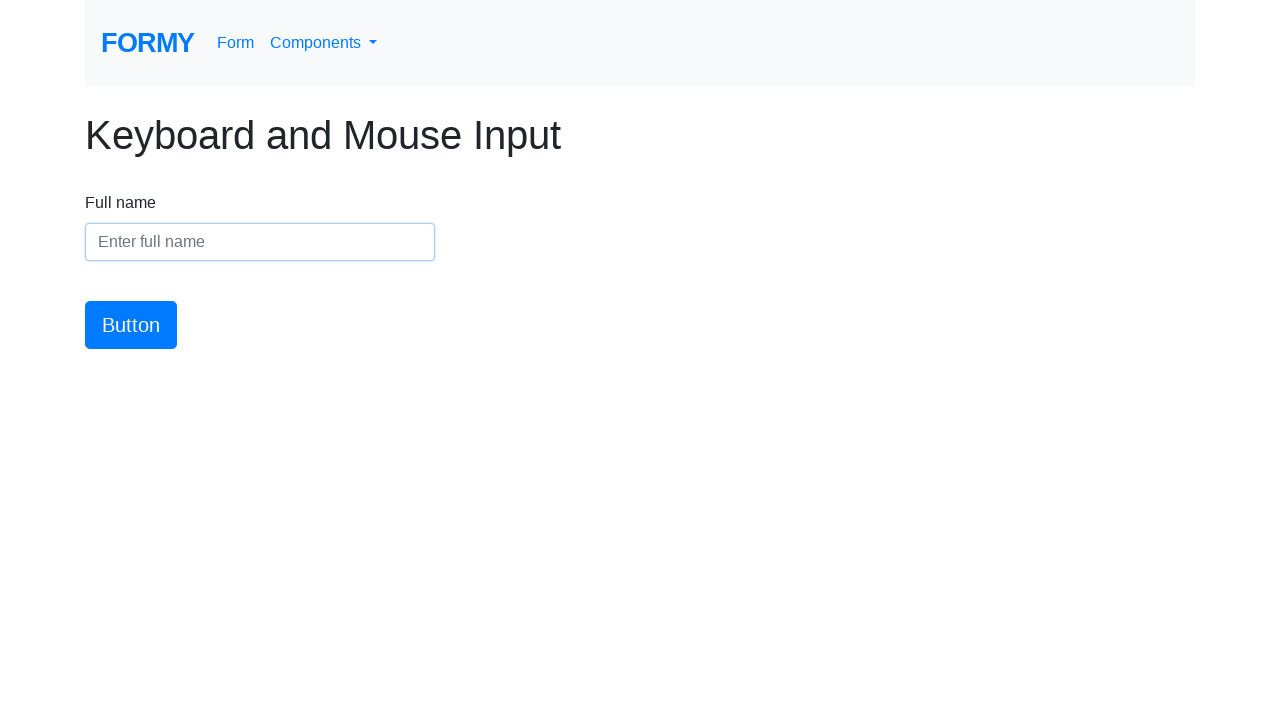

Entered 'Conor McKeague' into the name field on #name
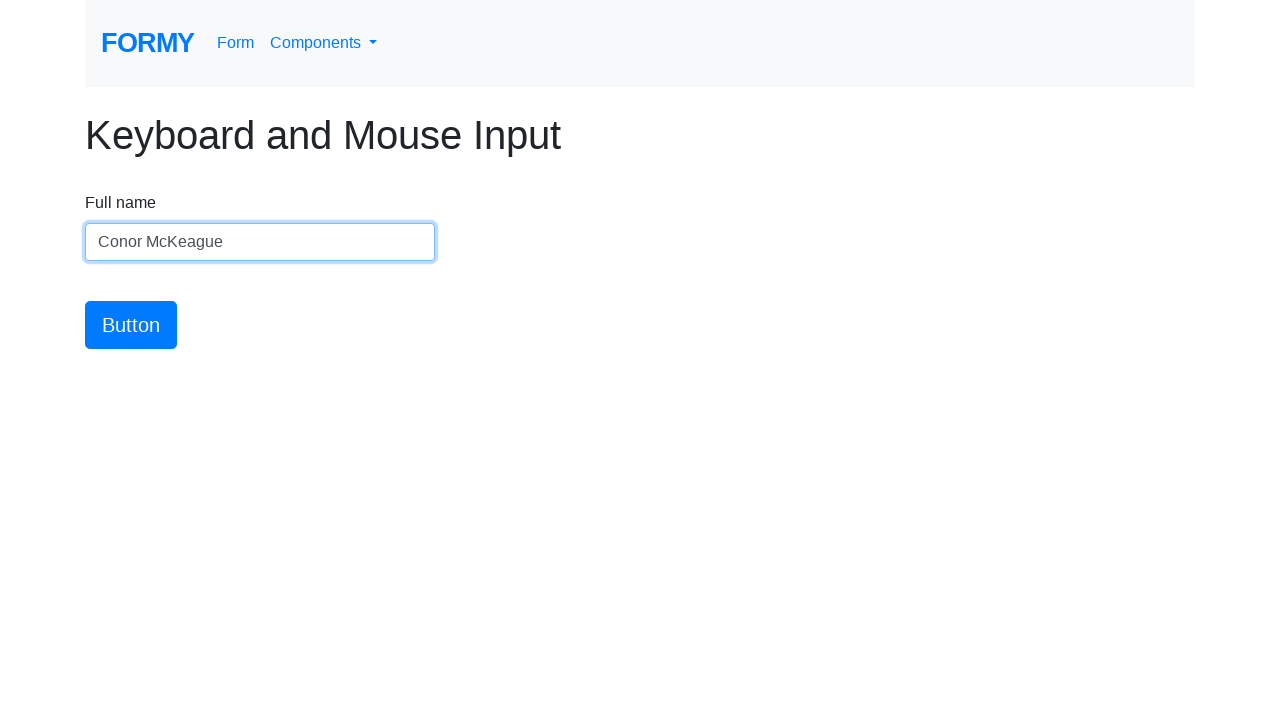

Clicked the submit button at (131, 325) on #button
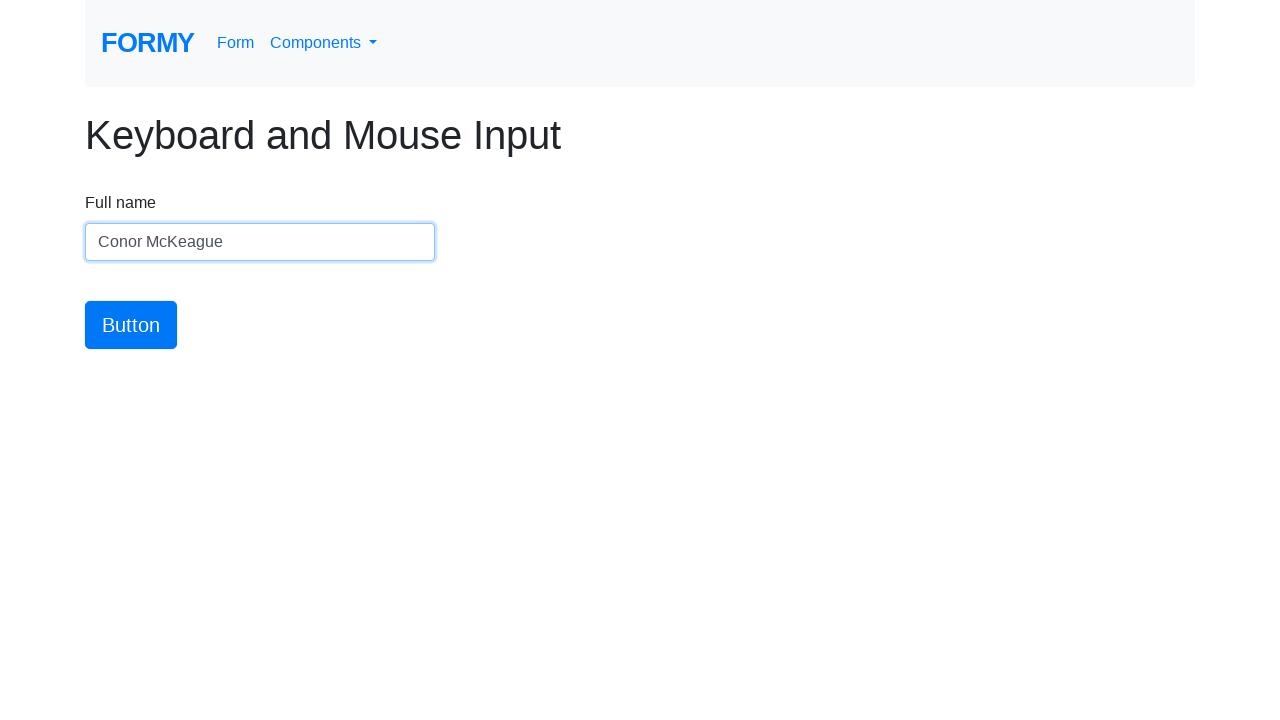

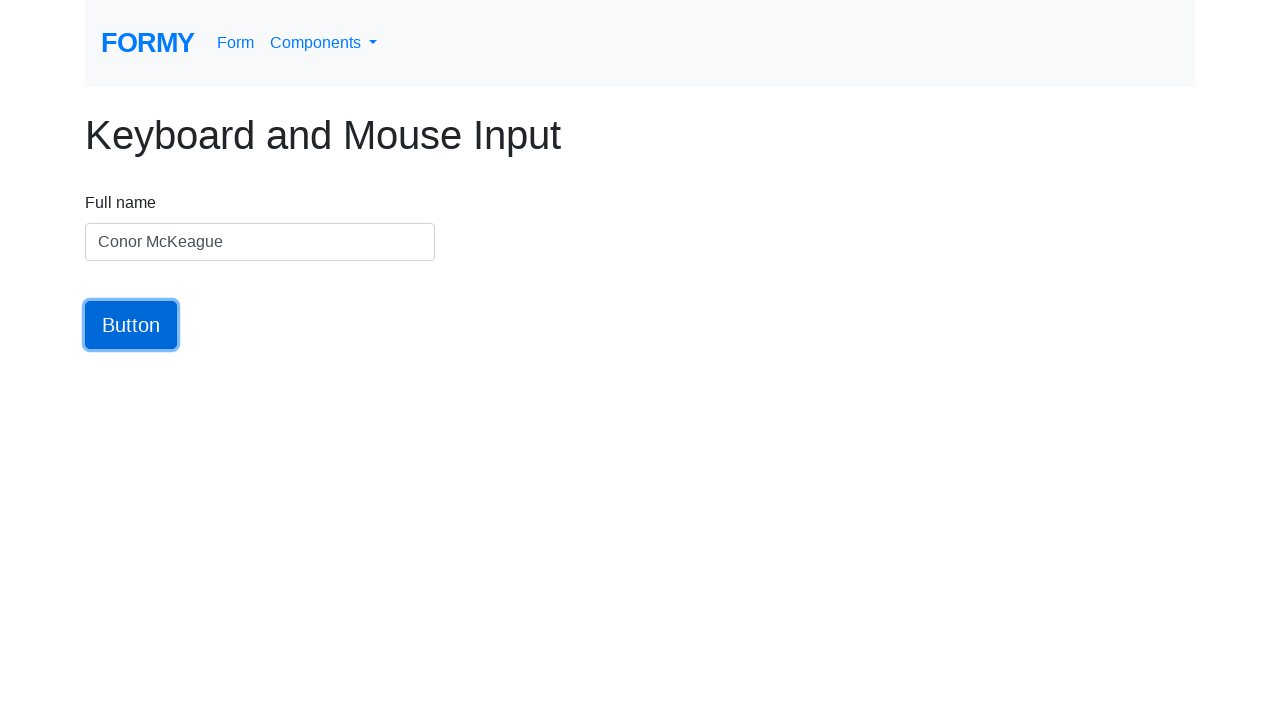